Verifies the page title of the OrangeHRM login page is accessible

Starting URL: https://opensource-demo.orangehrmlive.com/web/index.php/auth/login

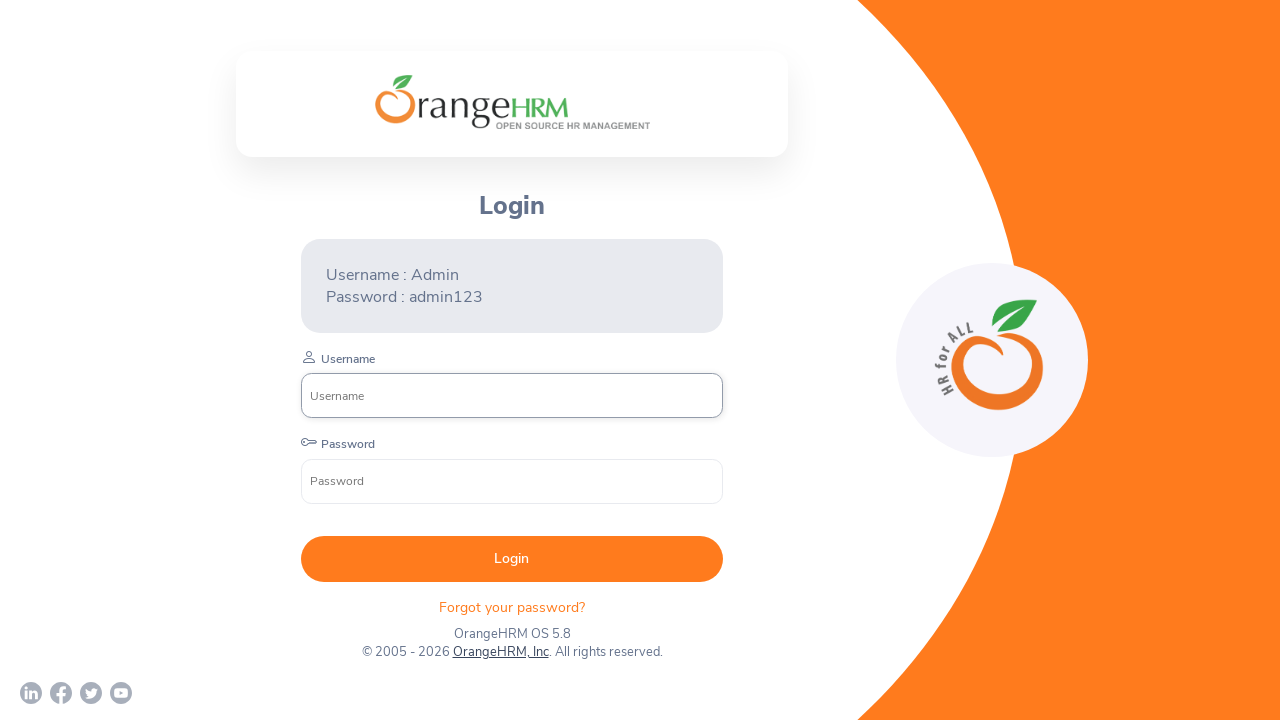

Retrieved page title from OrangeHRM login page
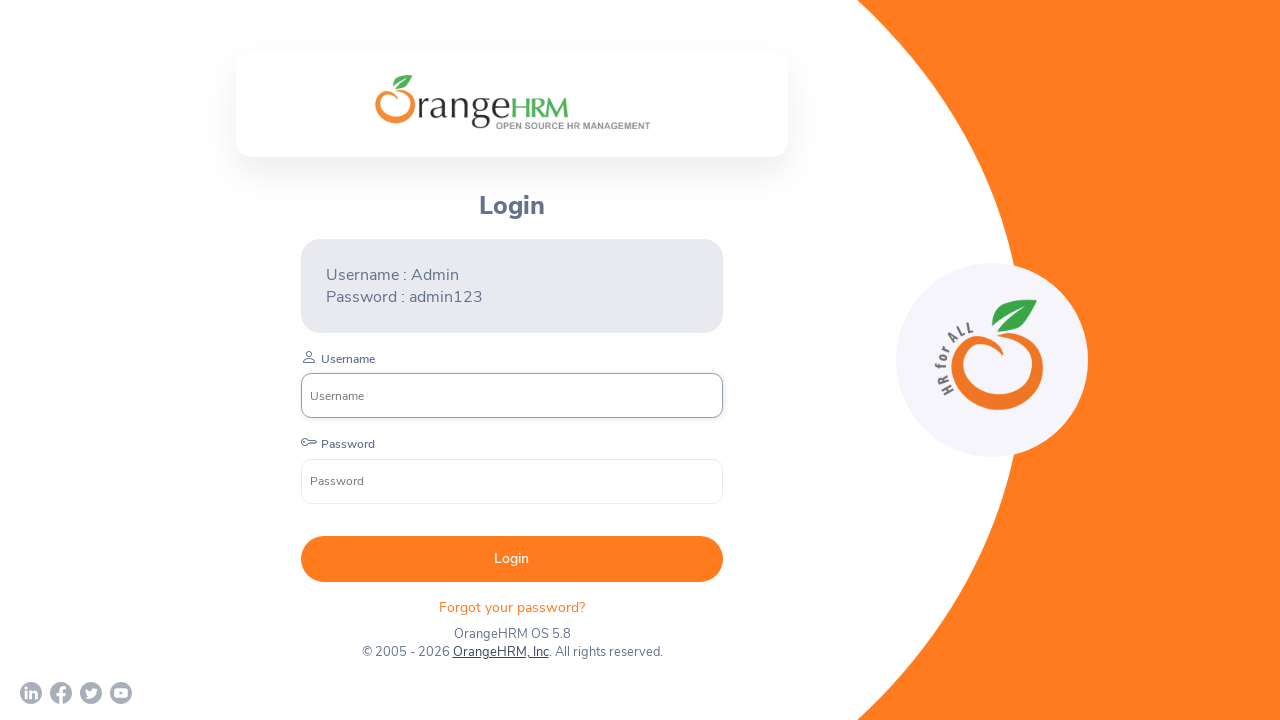

Printed page title to console
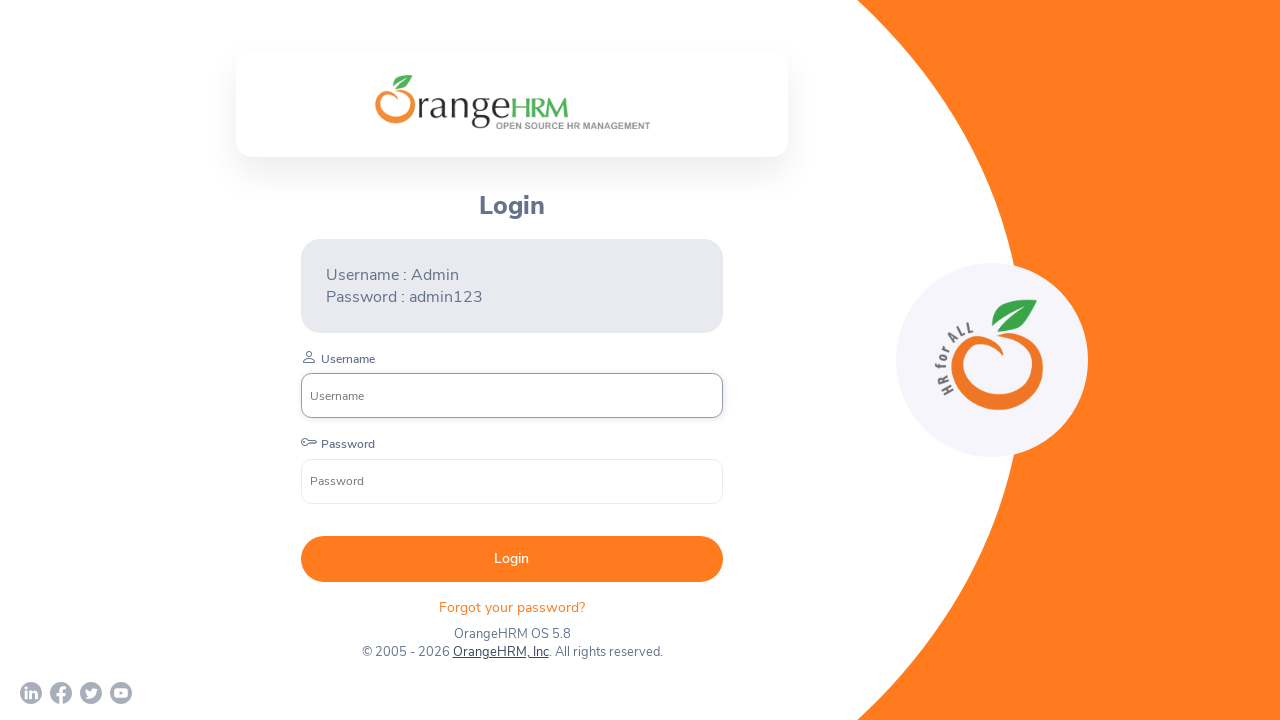

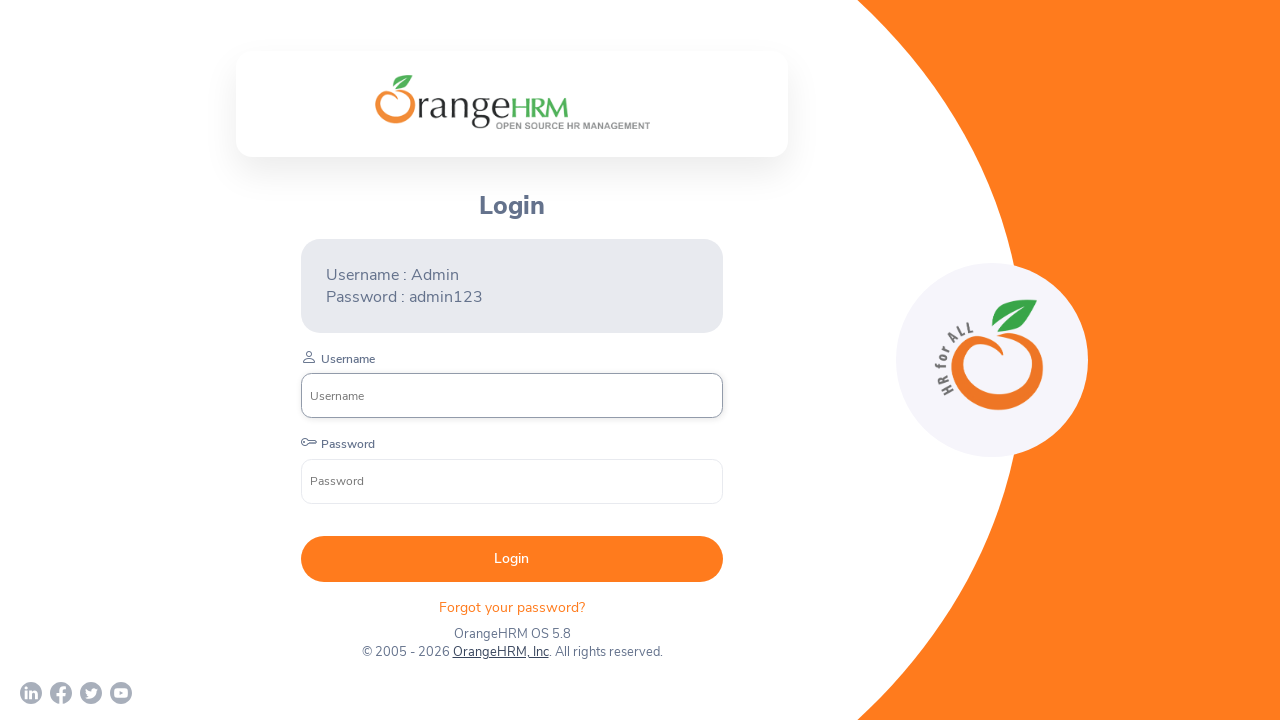